Tests file download functionality by navigating to a page and clicking on a ZIP file download link

Starting URL: https://omayo.blogspot.com/p/page7.html

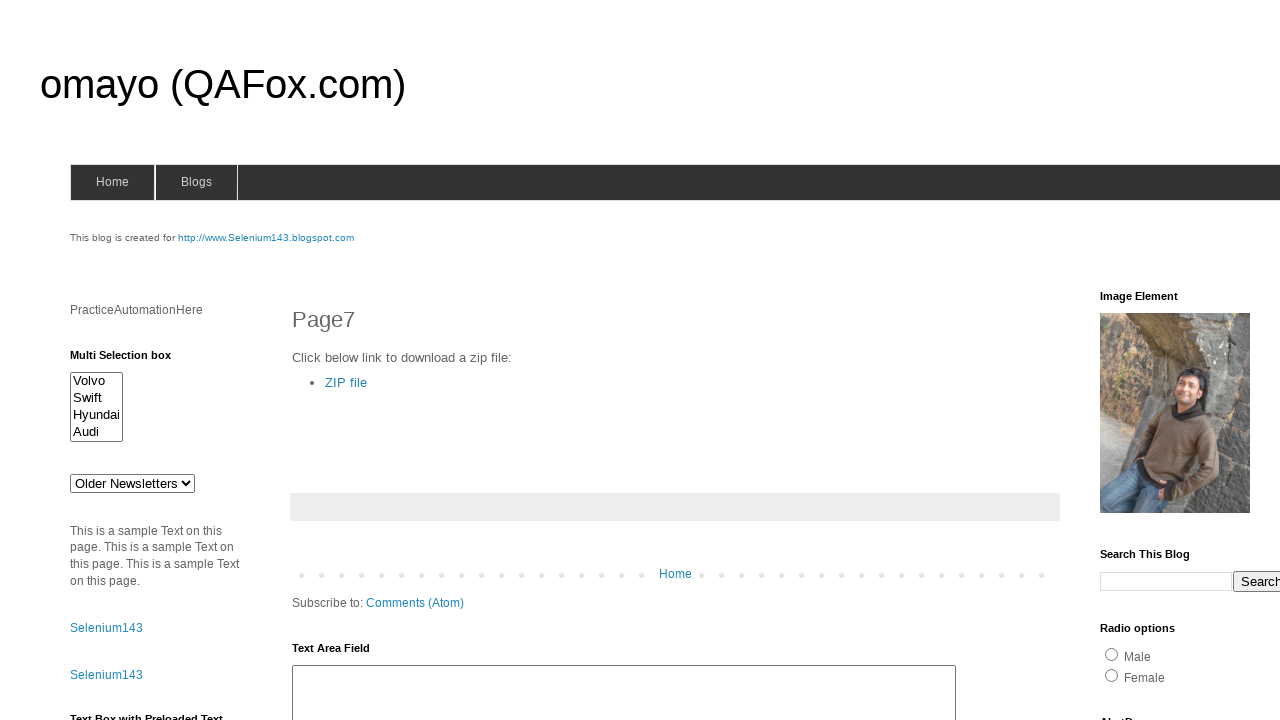

Clicked on ZIP file download link at (346, 382) on text=ZIP file
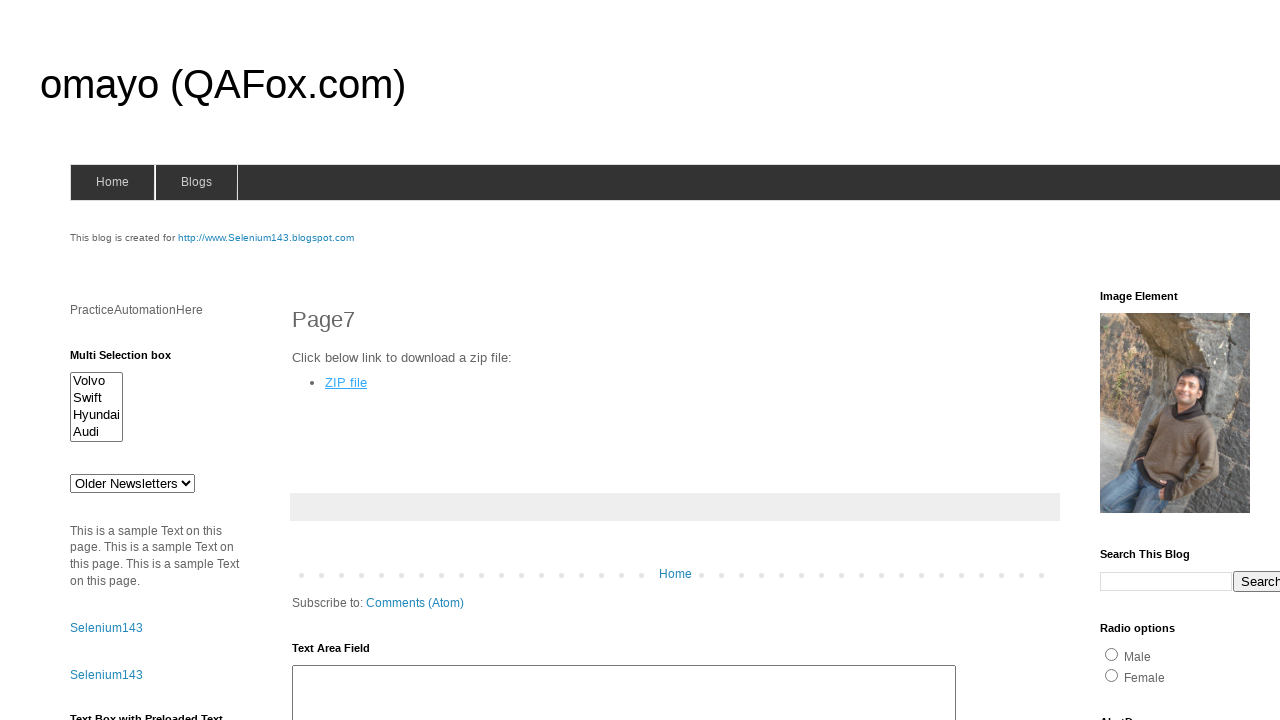

Waited 1 second for download to initiate
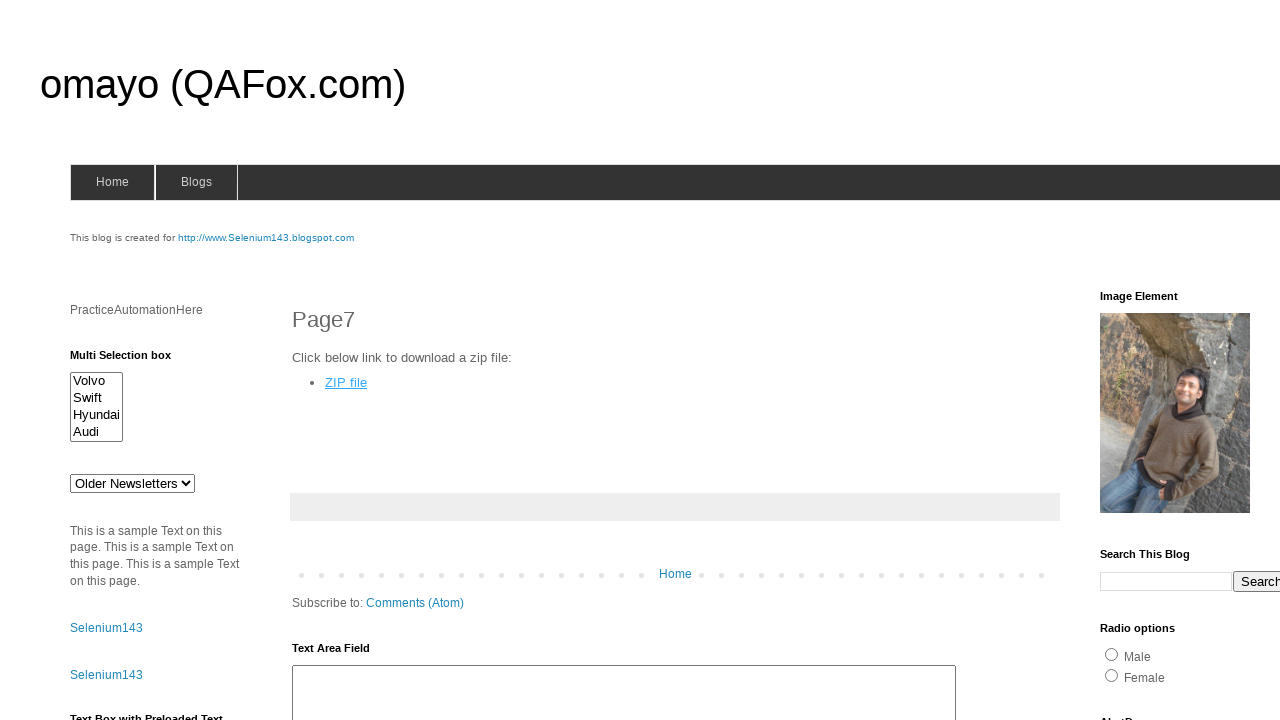

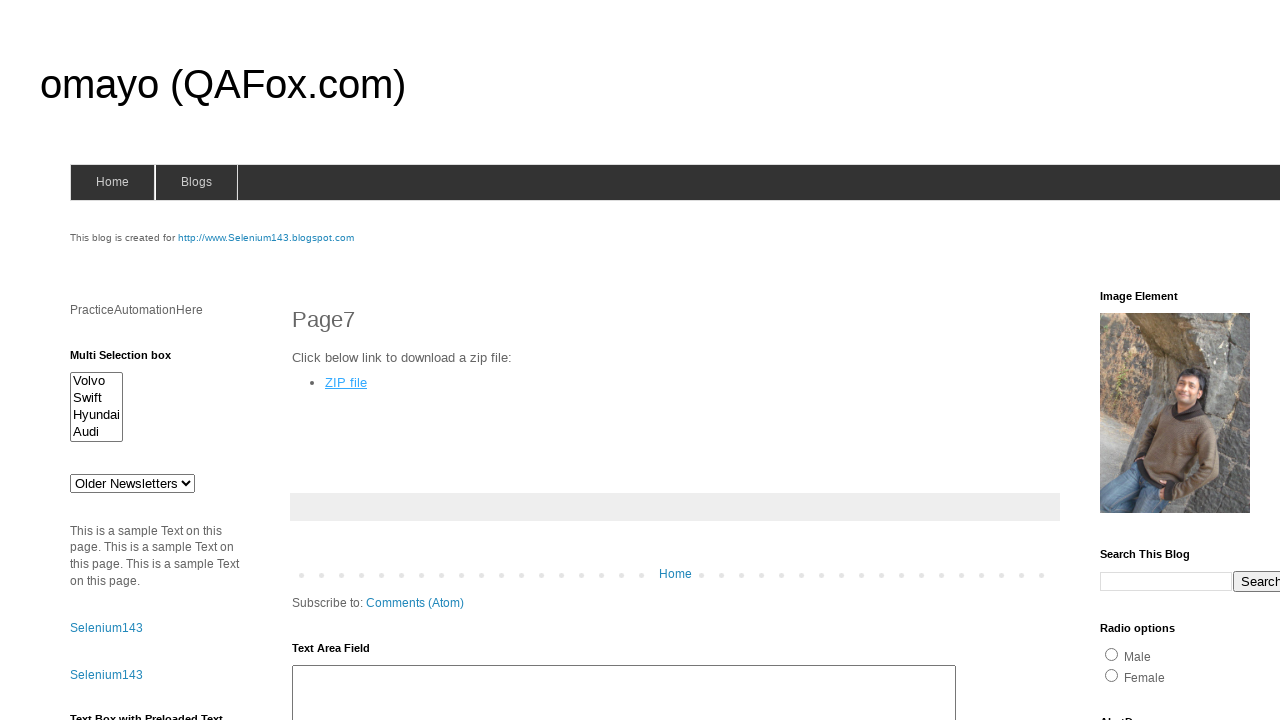